Tests manager logout functionality by clicking the home button from manager page

Starting URL: https://www.globalsqa.com/angularJs-protractor/BankingProject/#/login

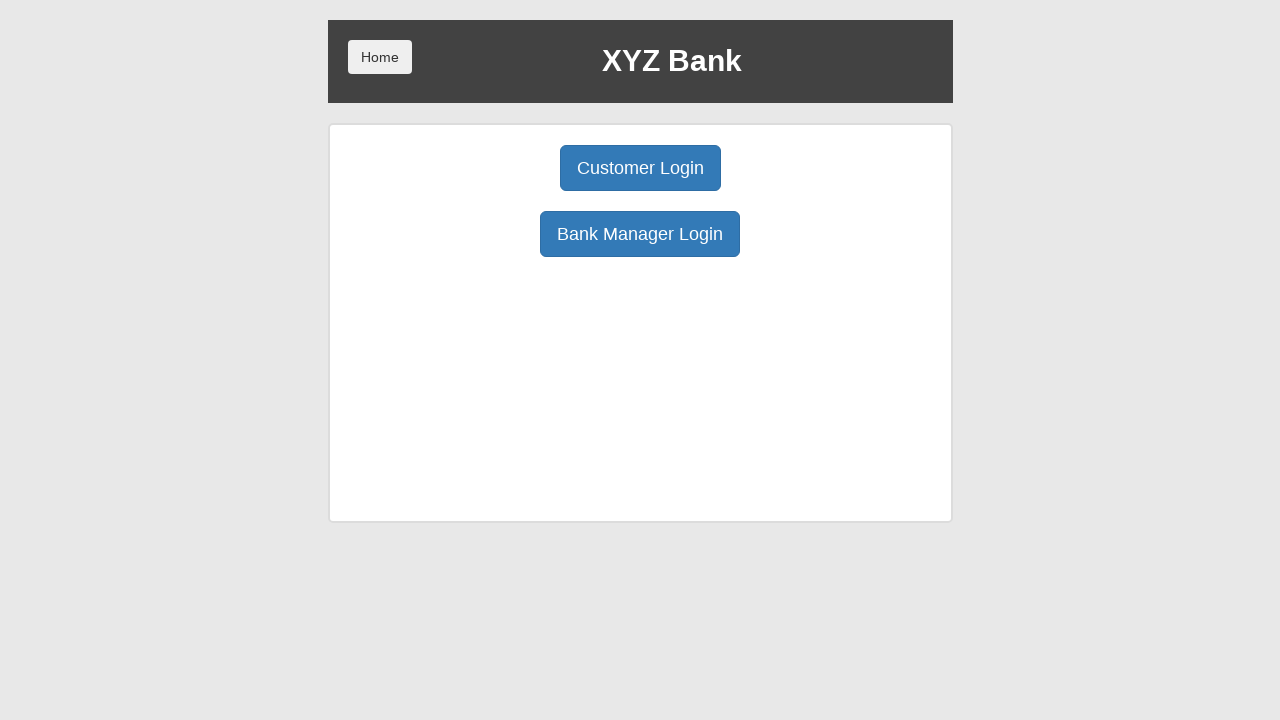

Clicked Bank Manager Login button at (640, 234) on button:has-text('Bank Manager Login')
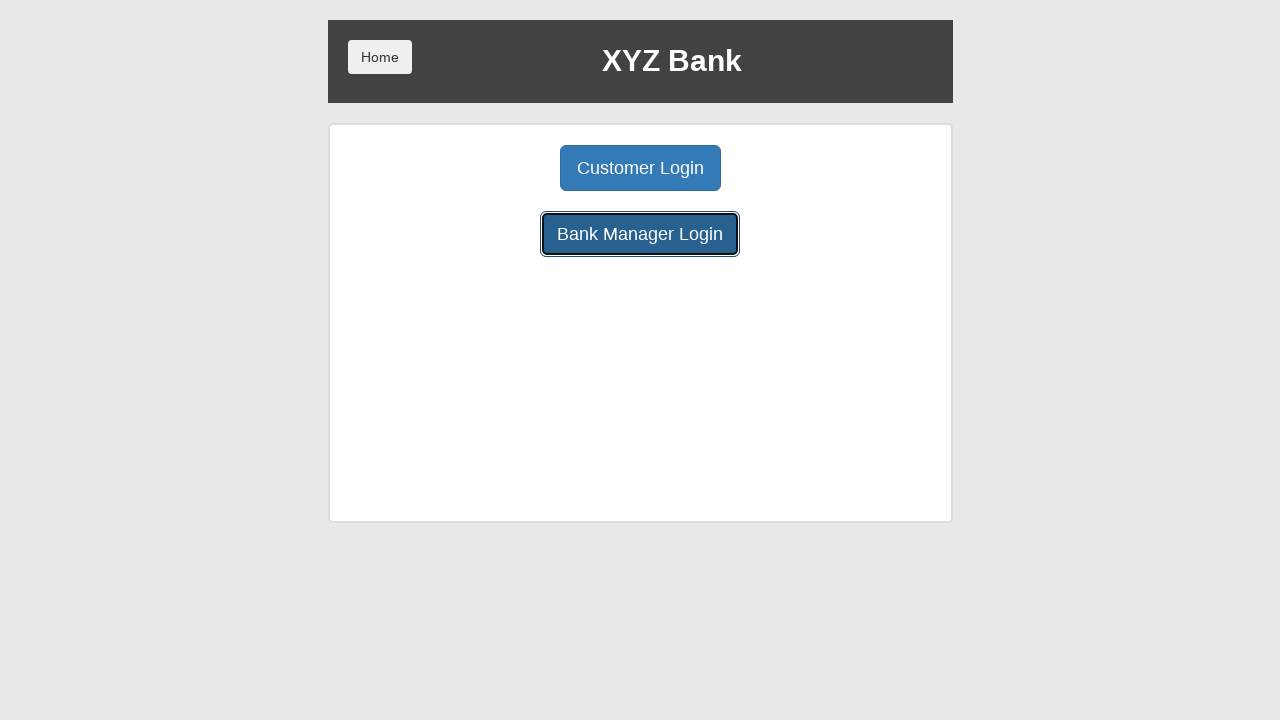

Manager page loaded successfully
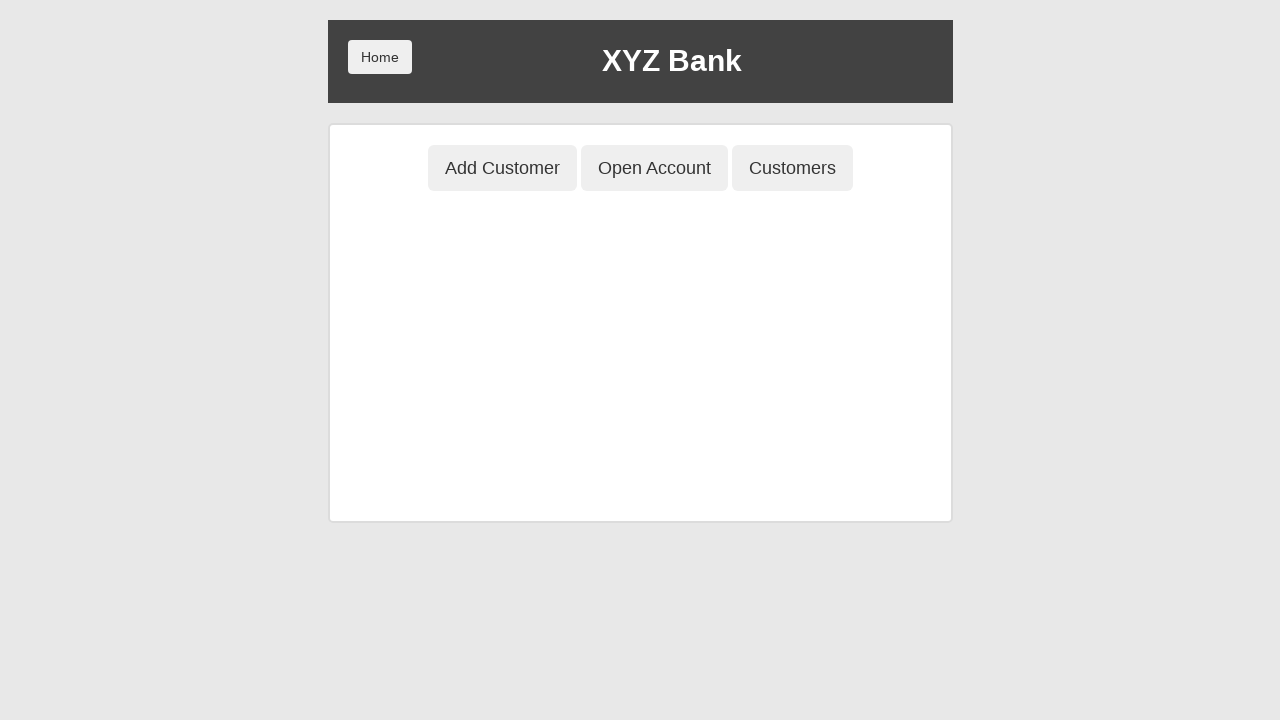

Clicked Home button to logout from manager page at (380, 57) on button.home
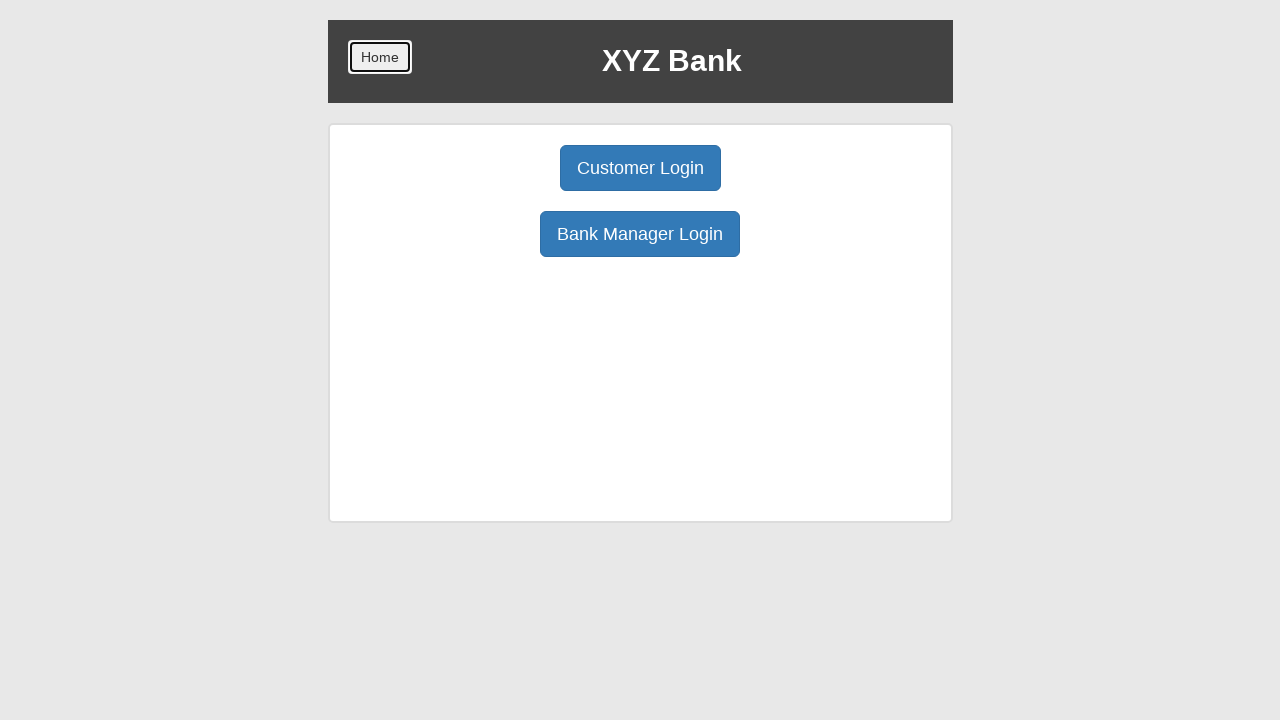

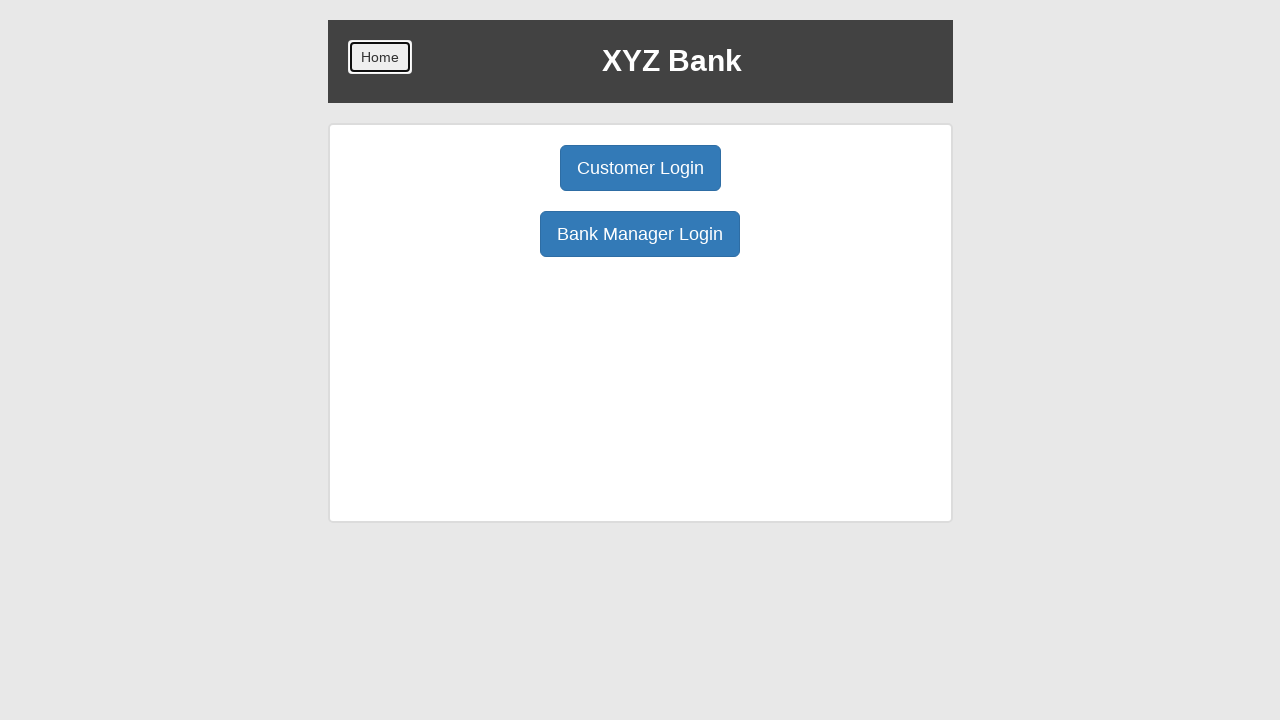